Tests closing a modal popup advertisement that appears when loading the page

Starting URL: http://the-internet.herokuapp.com/entry_ad

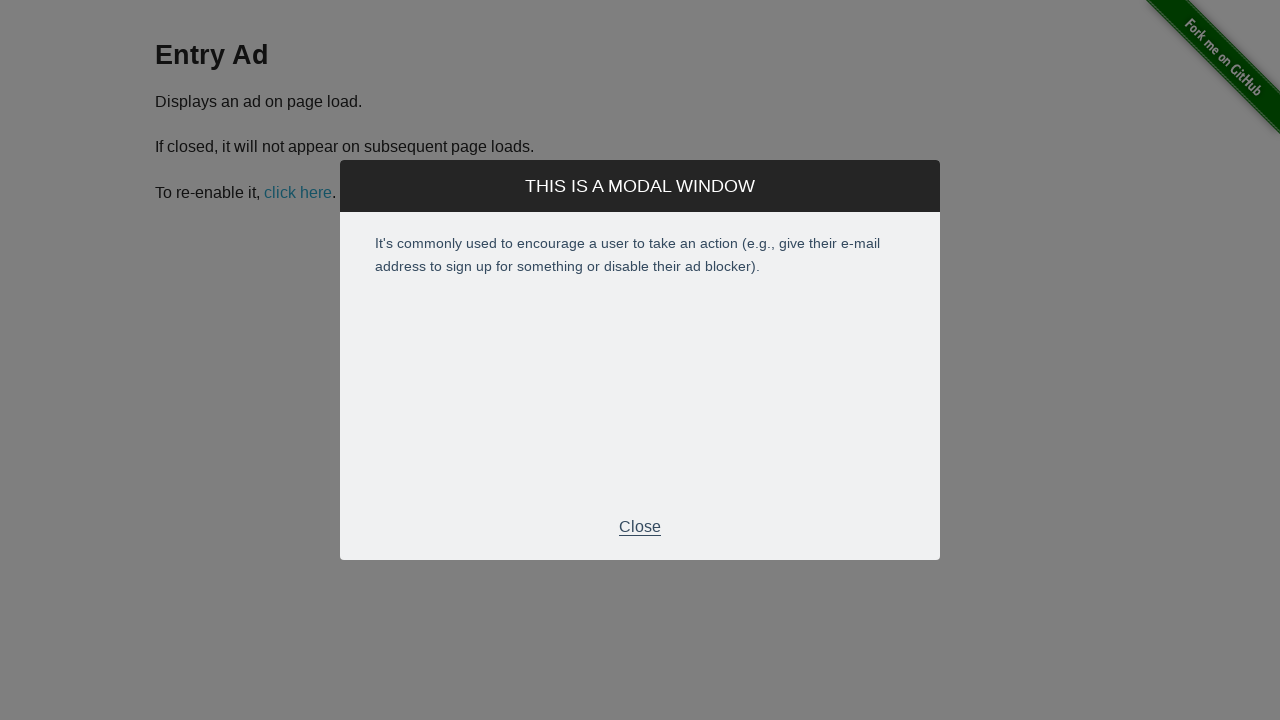

Modal popup advertisement appeared on page load
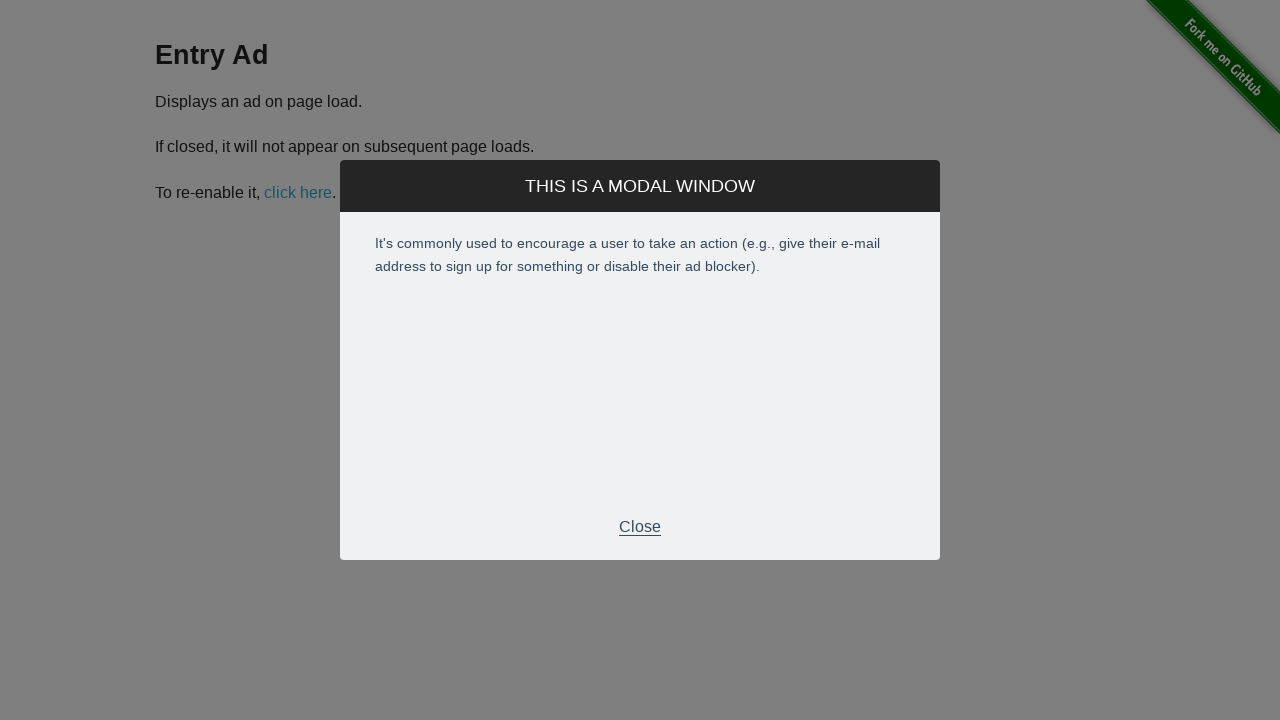

Clicked close button on modal popup at (640, 527) on .modal-footer p
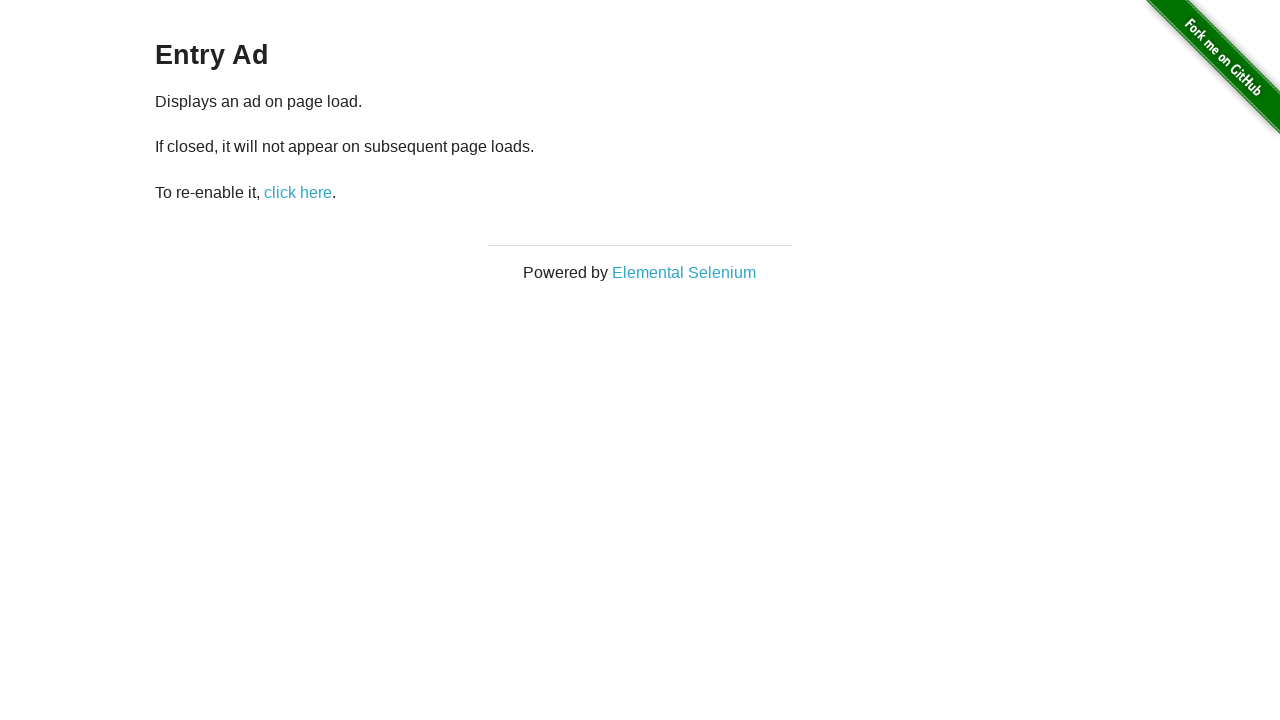

Modal popup successfully closed and hidden
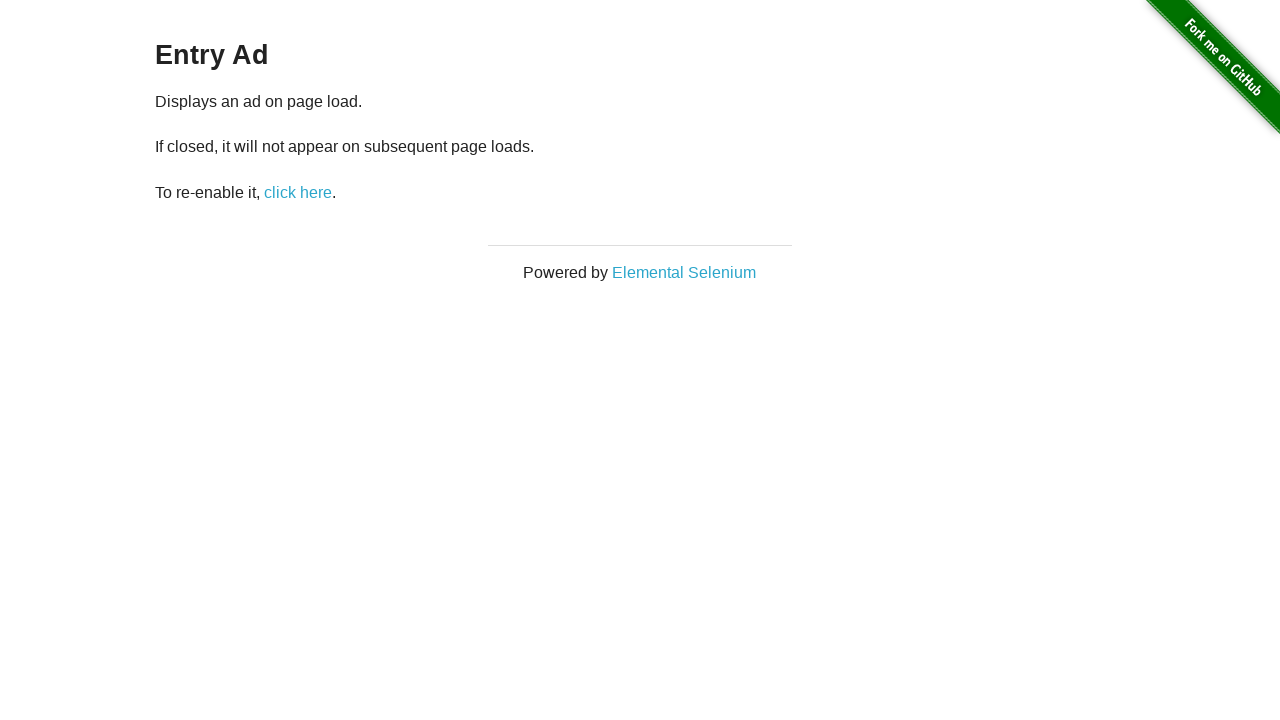

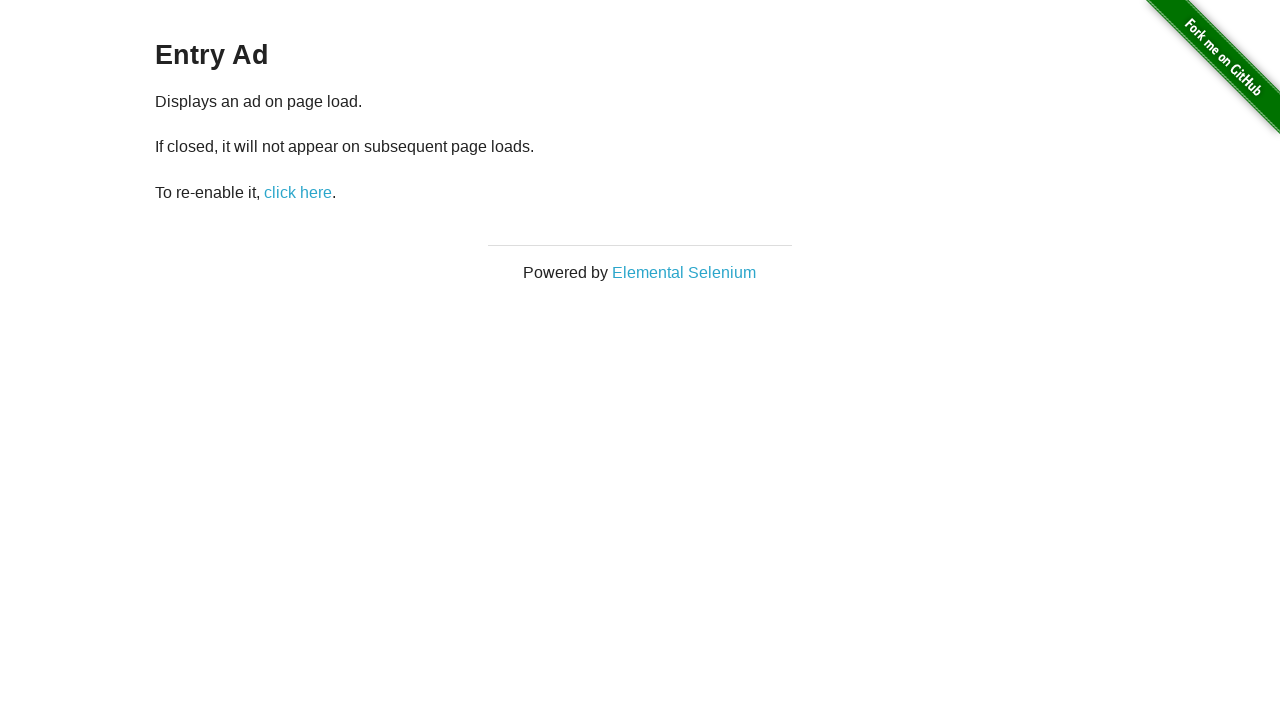